Tests various scrolling operations on the Selenium downloads page including scrolling up/down, to bottom/top, and scrolling to a specific element

Starting URL: https://www.selenium.dev/downloads/

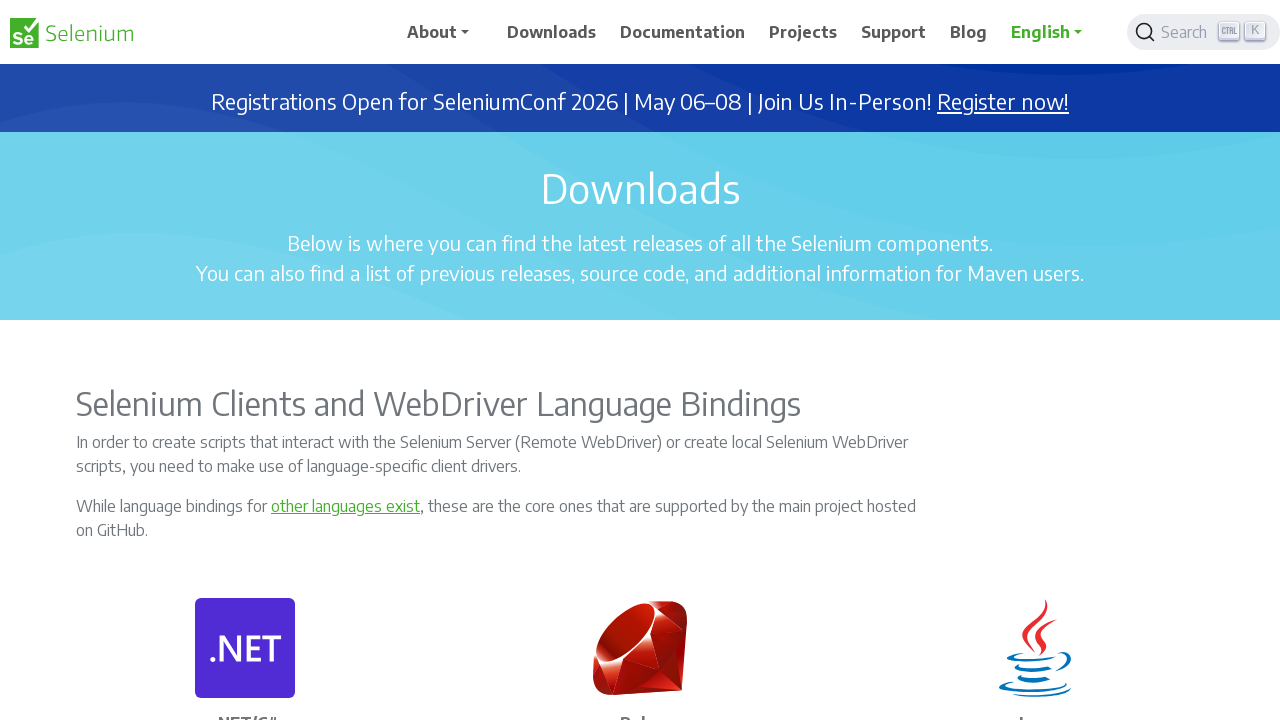

Scrolled down 1000 pixels
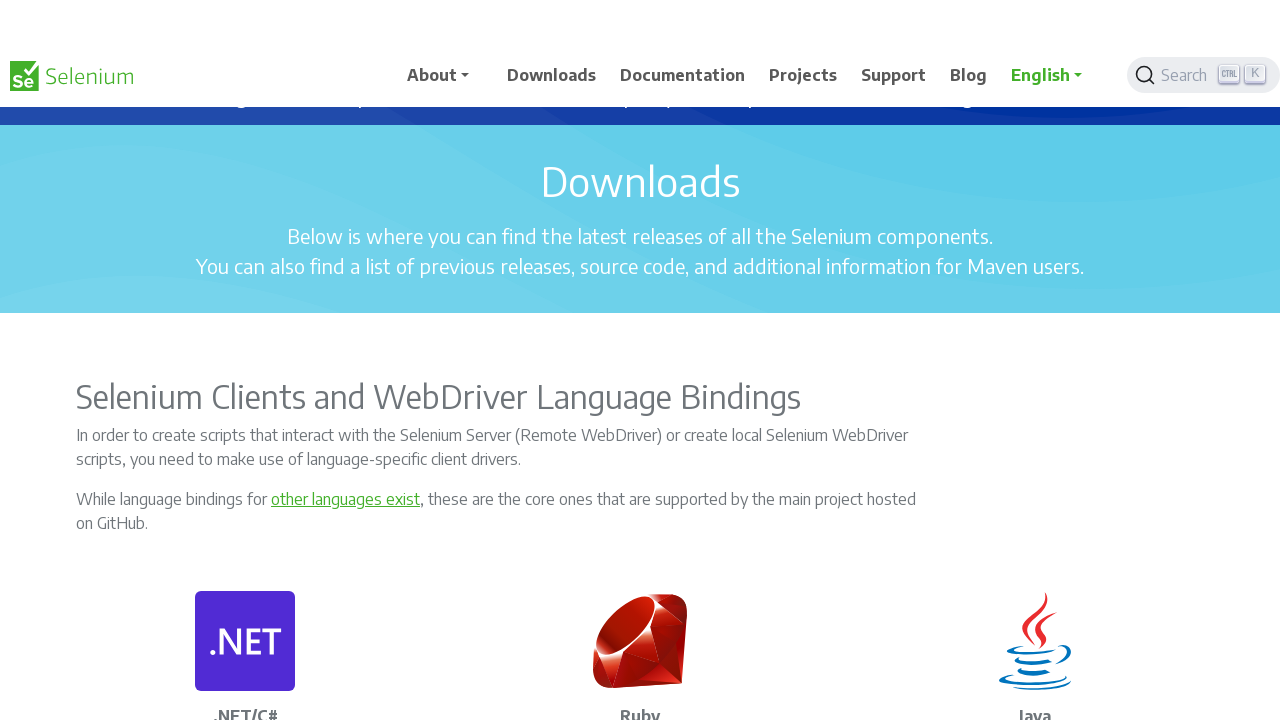

Waited 2 seconds after scrolling down
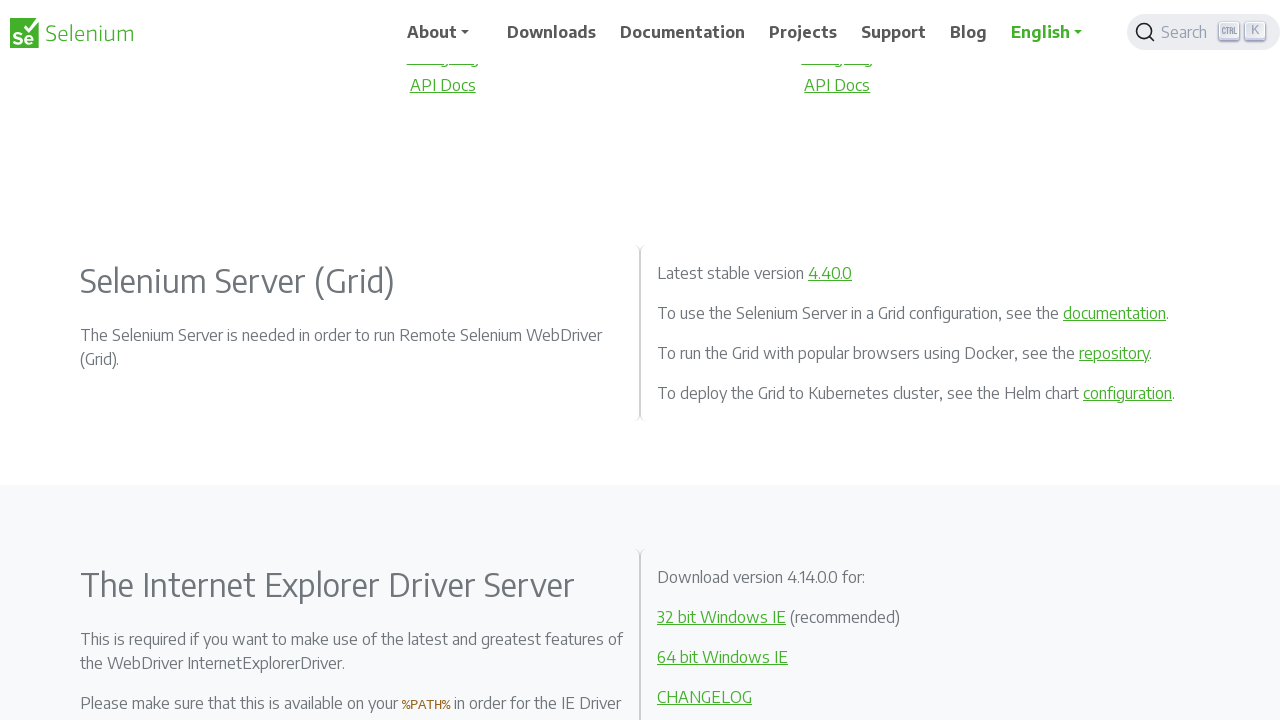

Scrolled up 1000 pixels
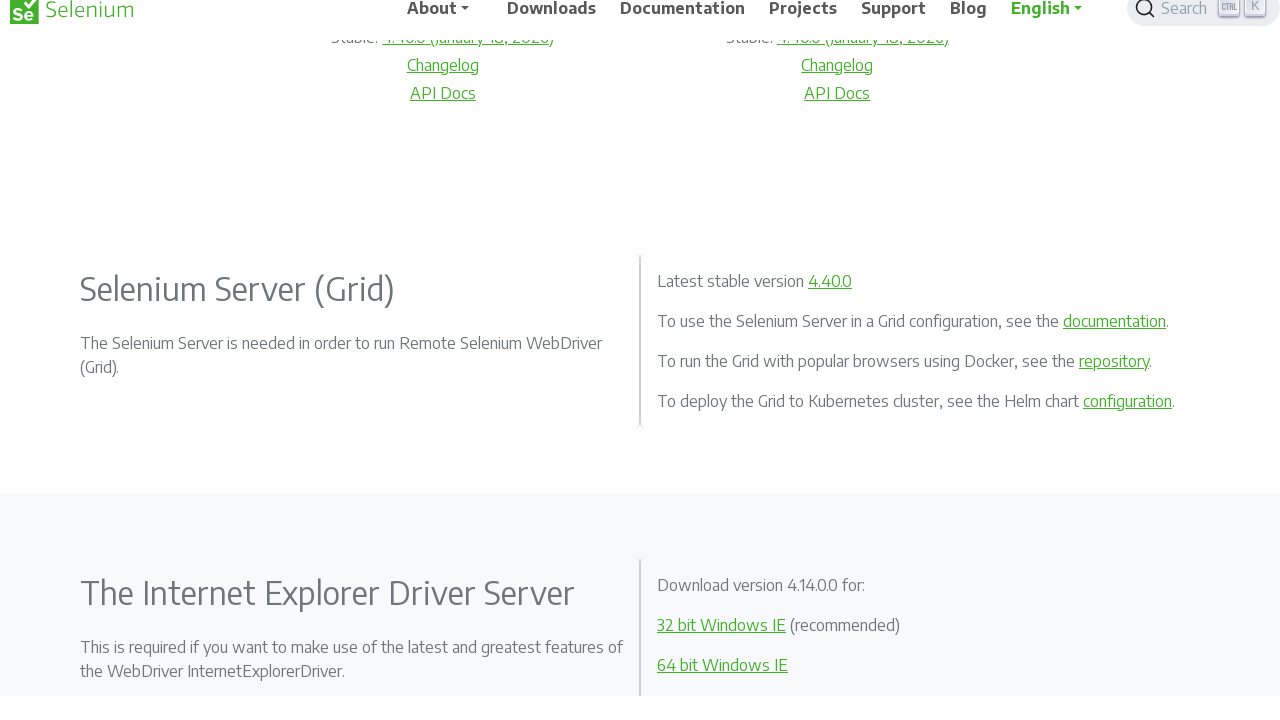

Waited 2 seconds after scrolling up
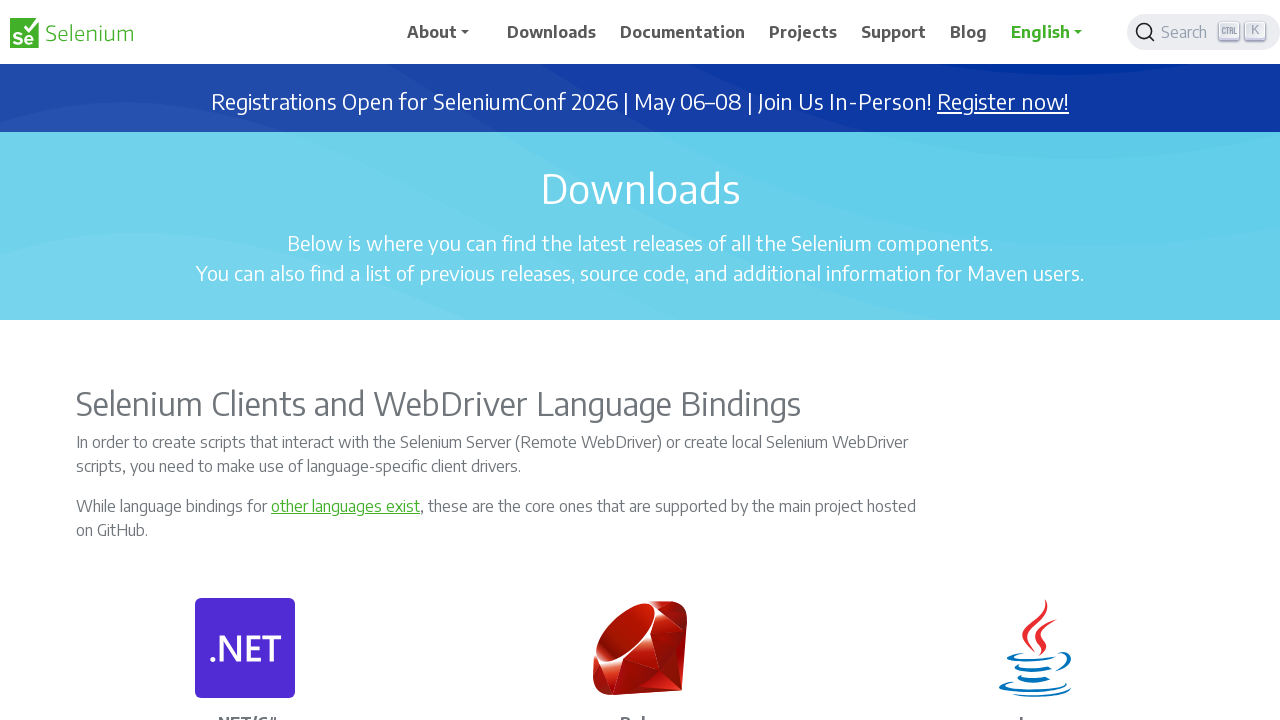

Scrolled to bottom of page
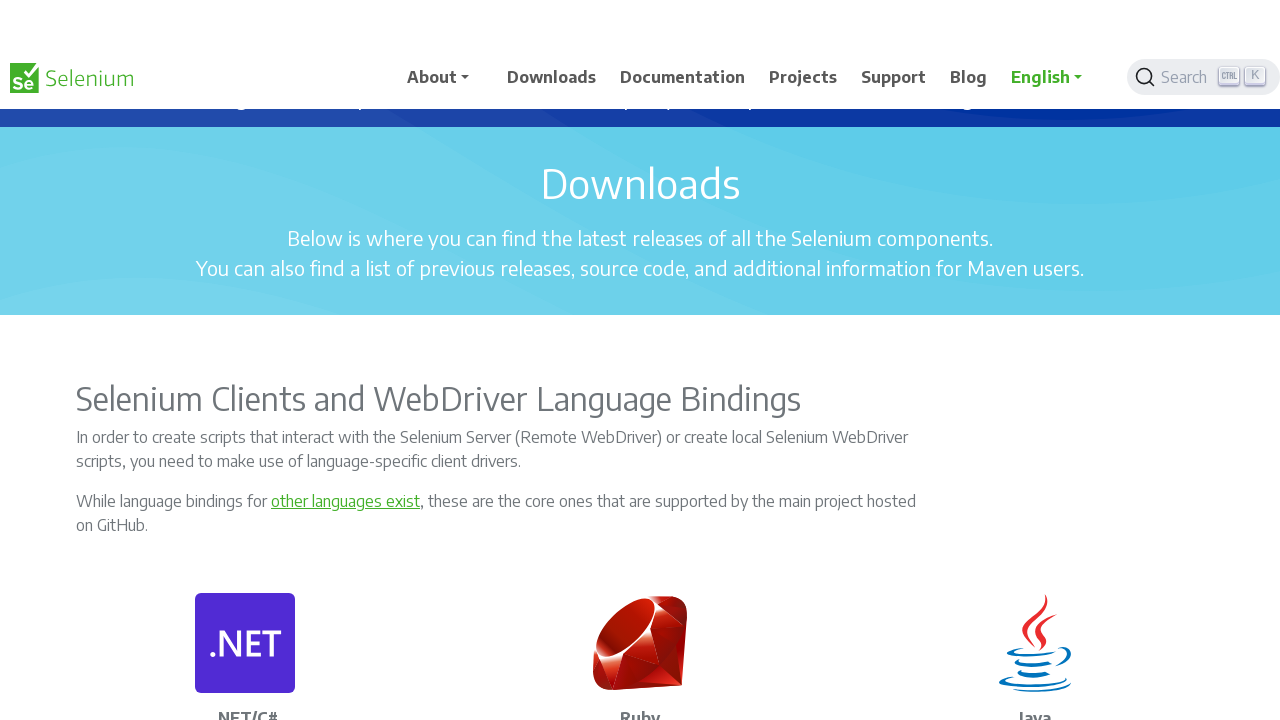

Waited 2 seconds after scrolling to bottom
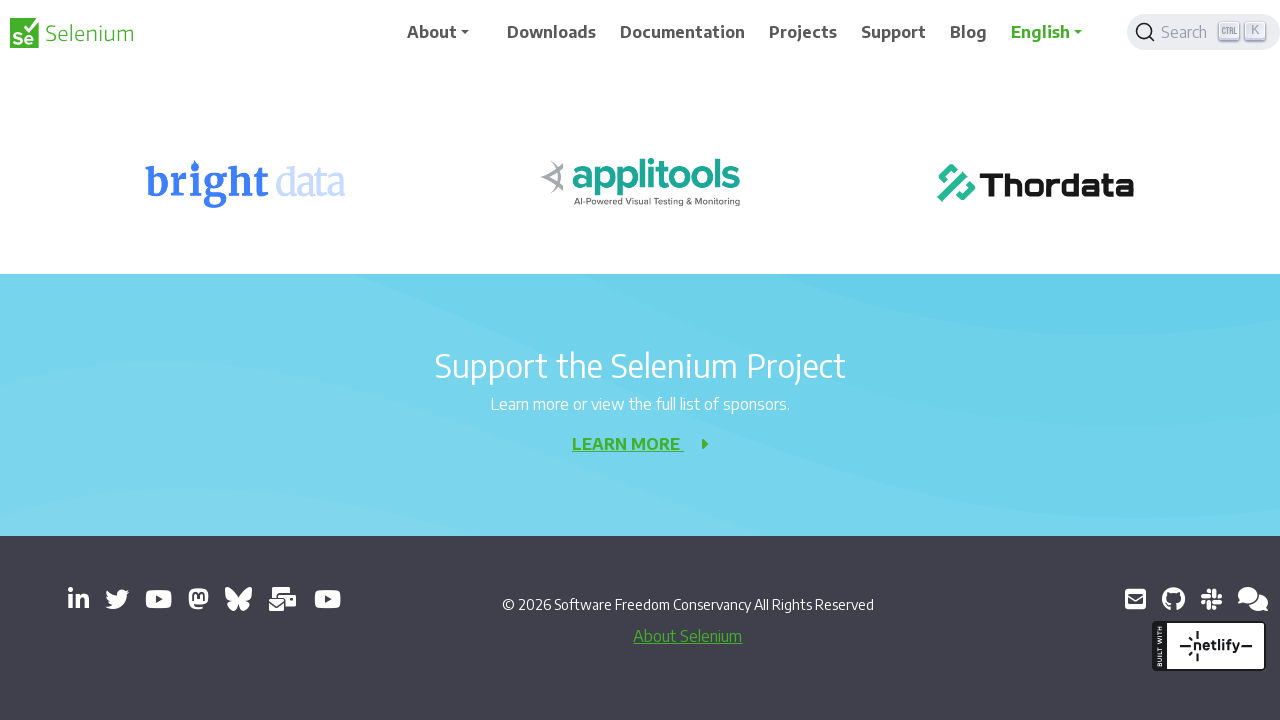

Scrolled to top of page
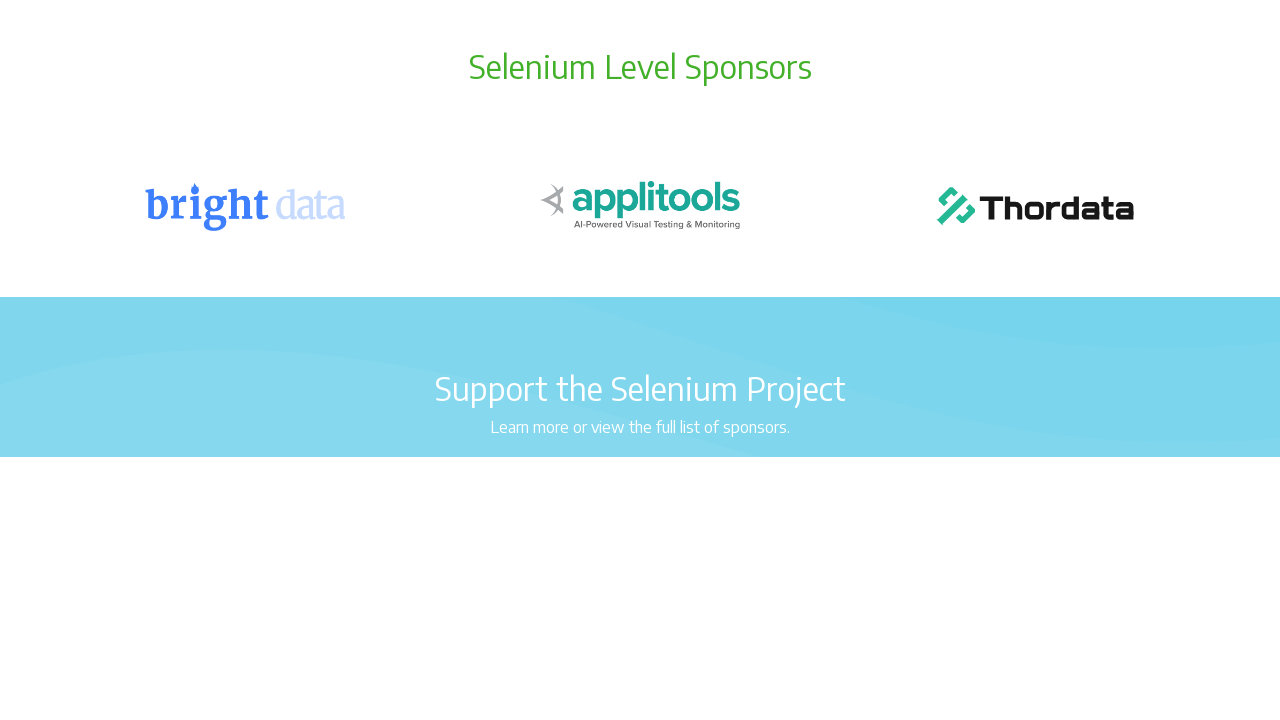

Located specific element on page
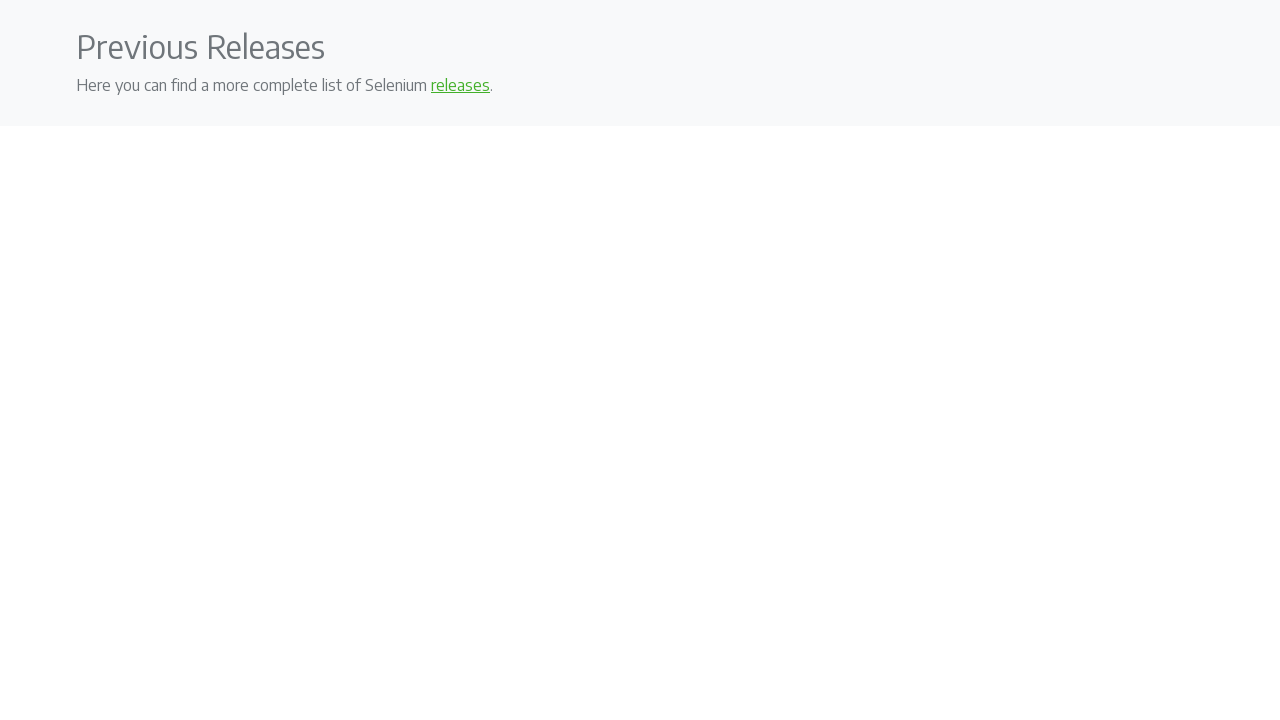

Scrolled to specific element into view
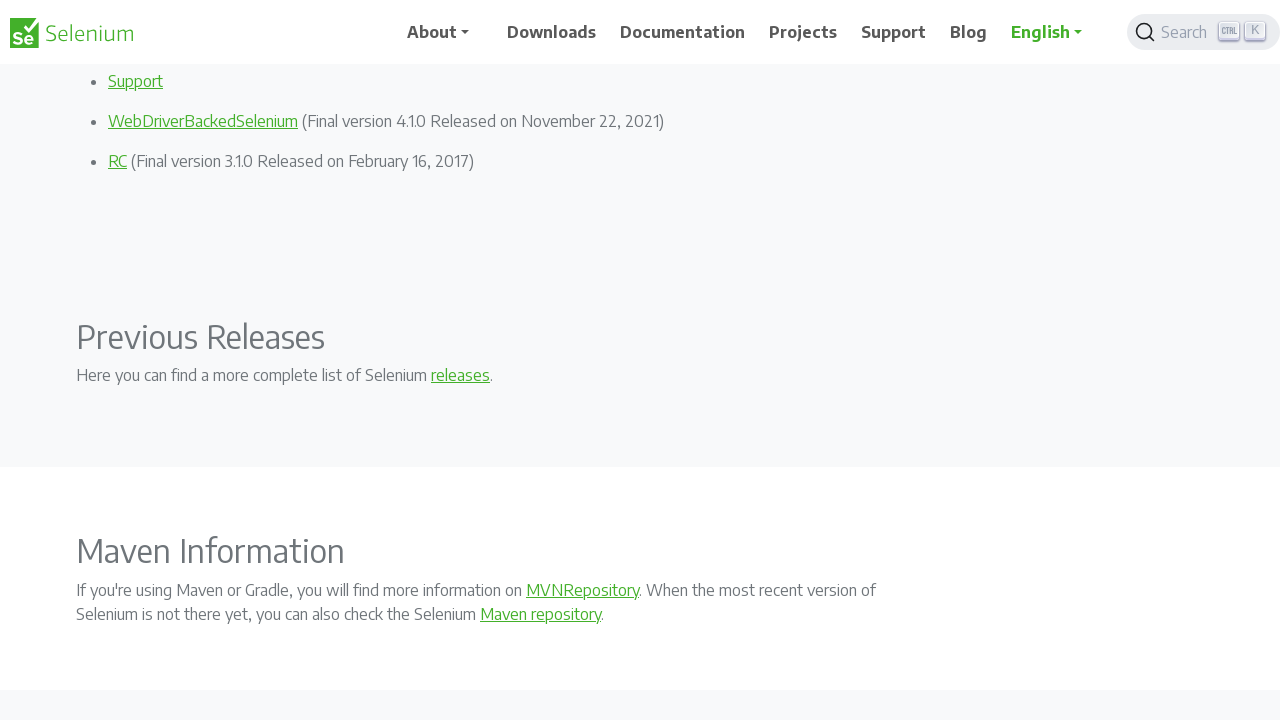

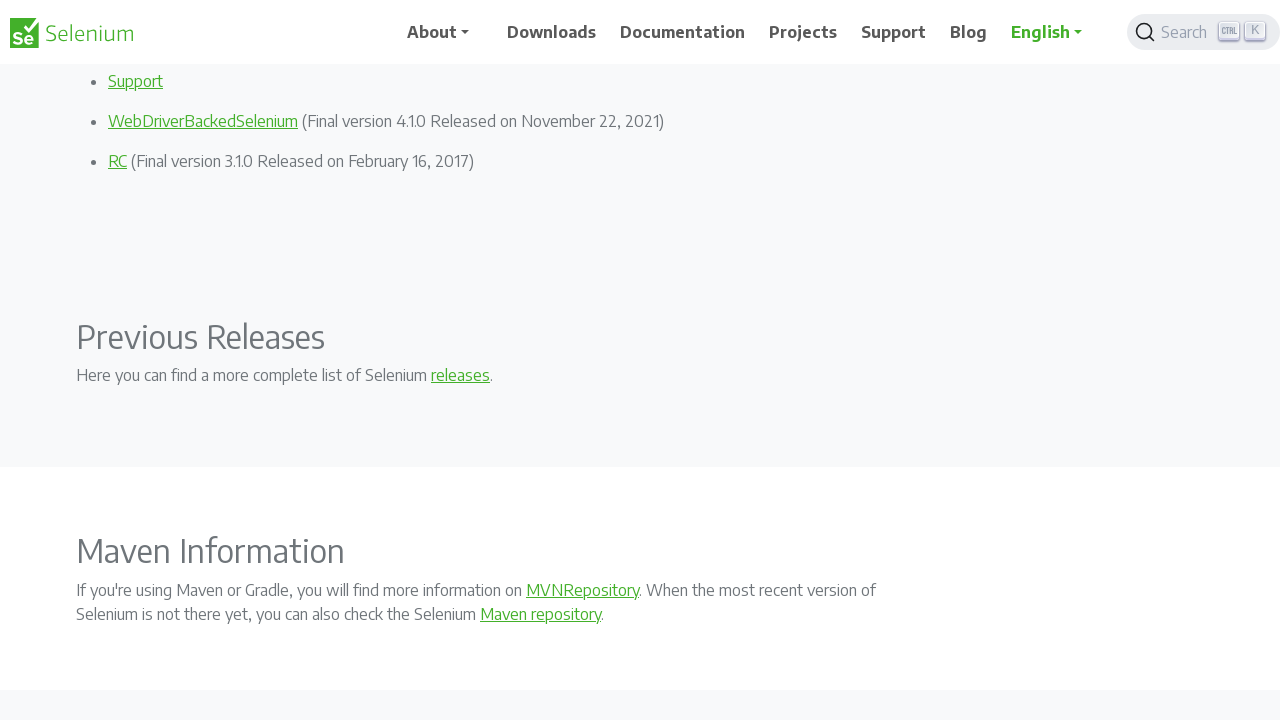